Tests a password generator tool by entering master password and site information, then generating passwords and verifying the output

Starting URL: http://angel.net/~nic/passwd.sha1.1a.html

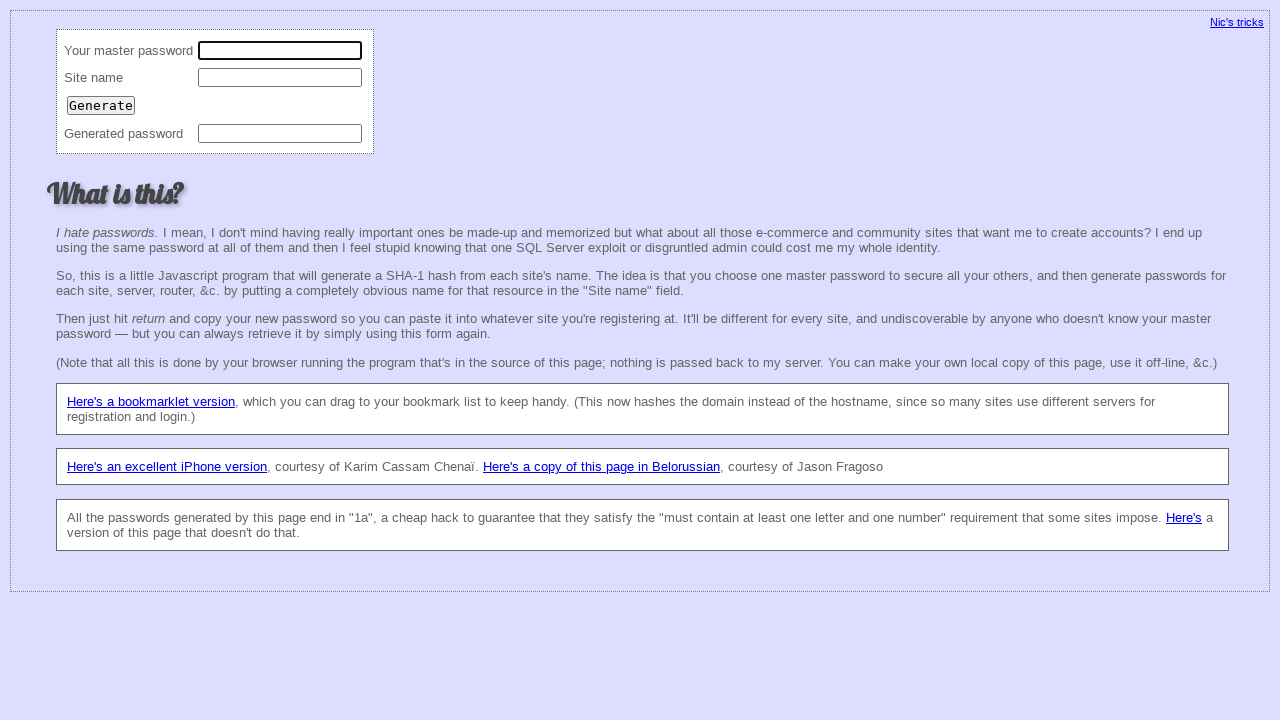

Cleared master password field on input[name='master']
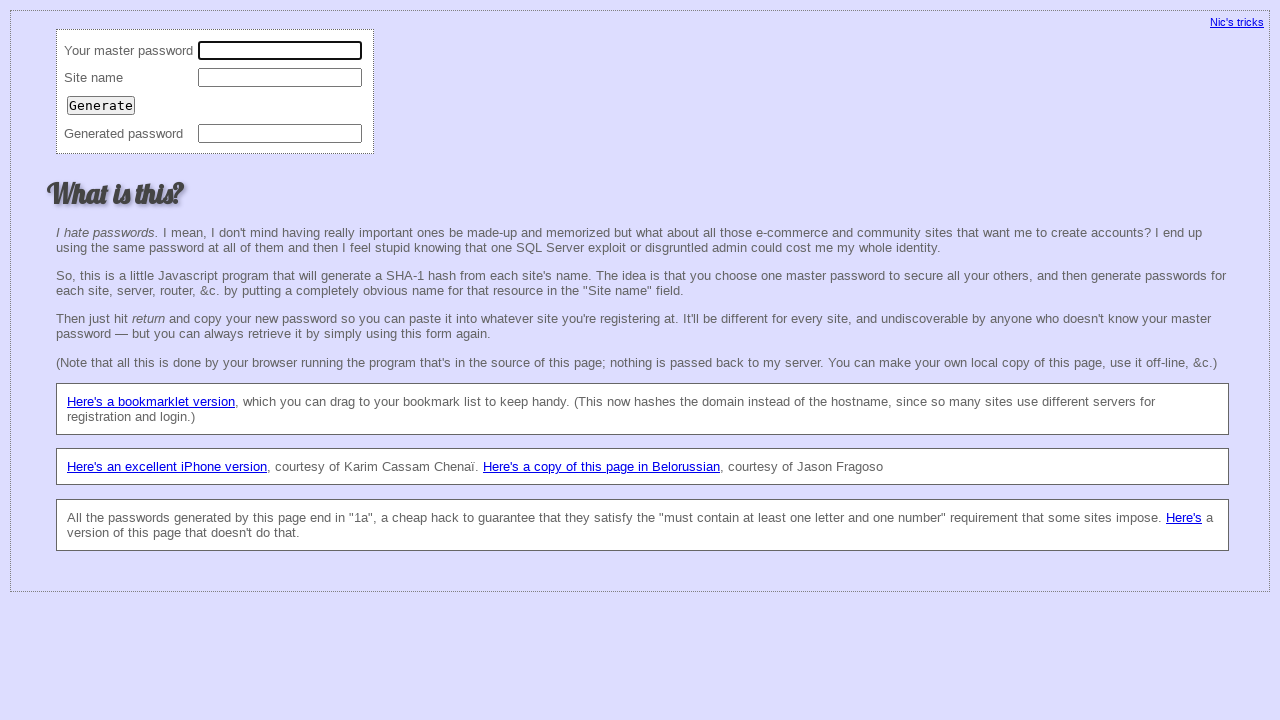

Entered master password '12345678' on input[name='master']
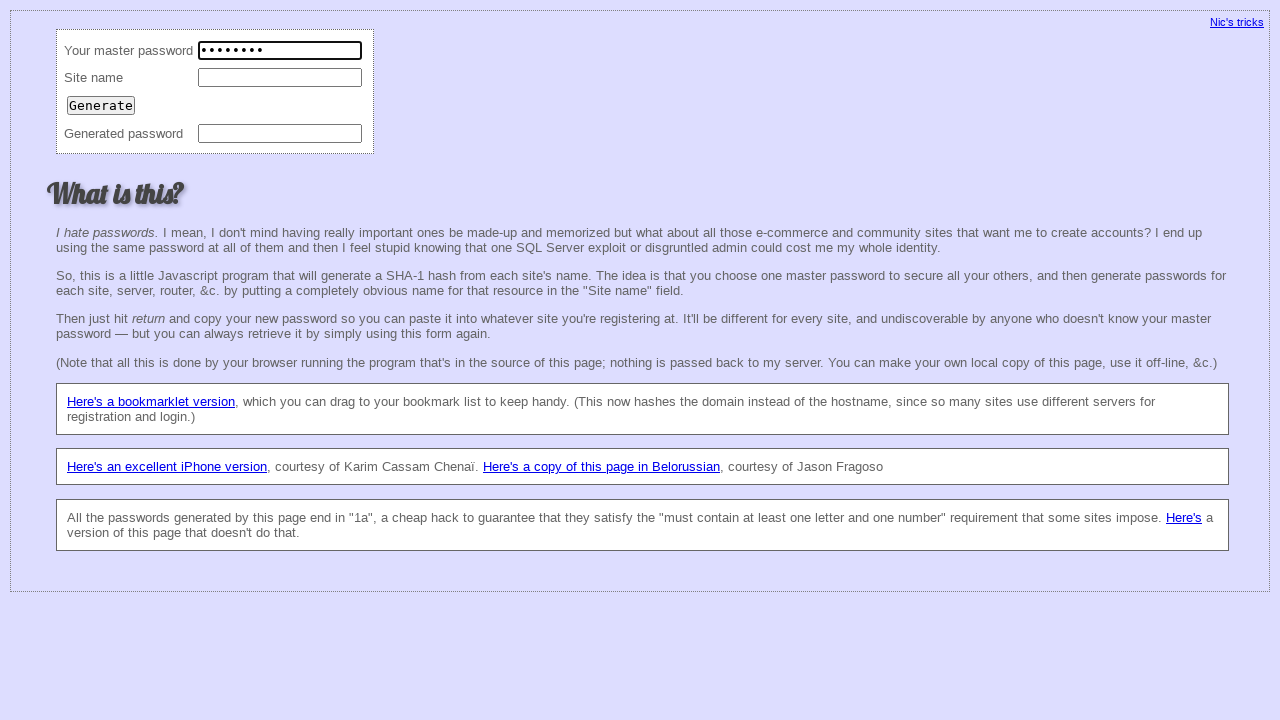

Cleared site field on input[name='site']
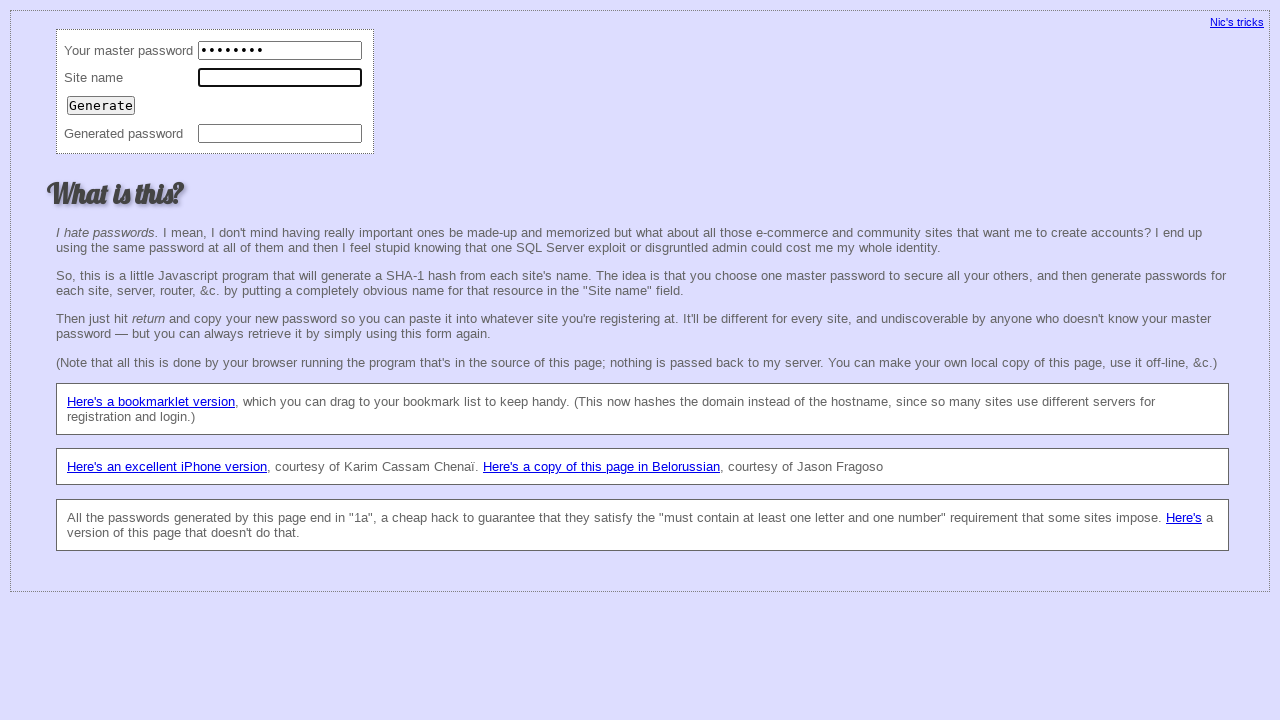

Entered site 'example.ua' on input[name='site']
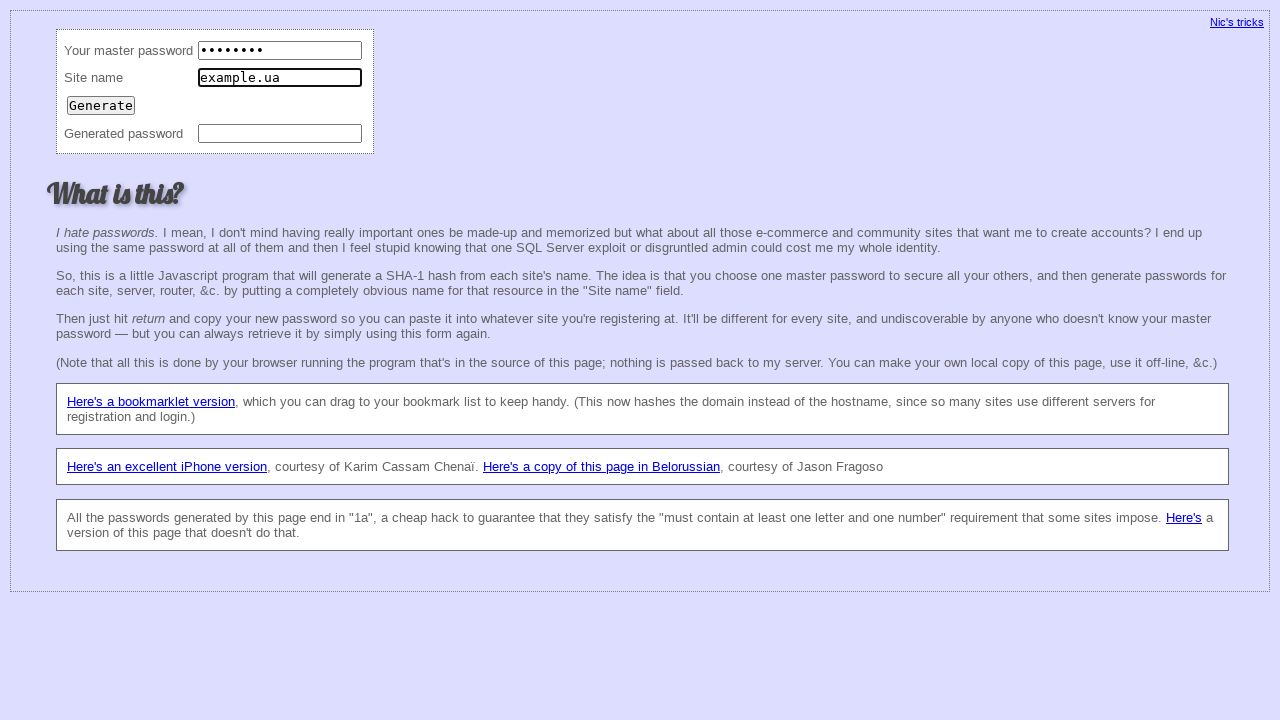

Clicked generate password button at (101, 105) on xpath=//td/input[@value]
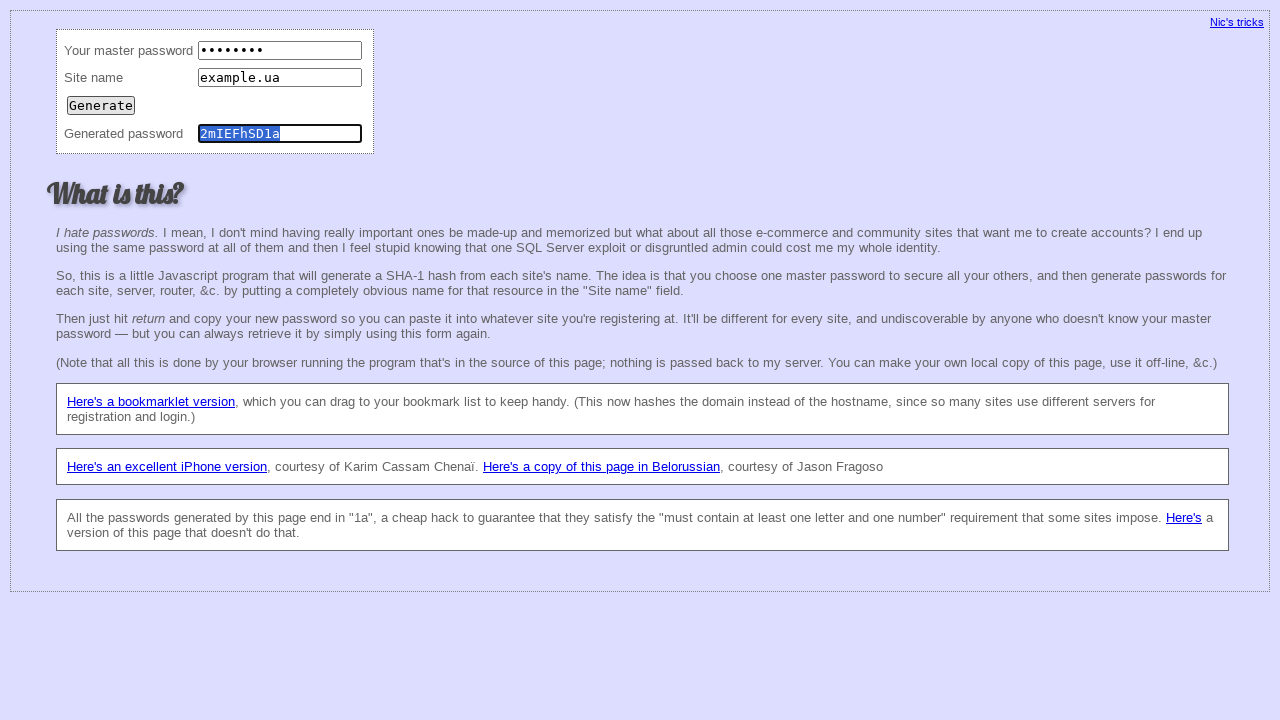

Retrieved generated password 1: 2mIEFhSD1a
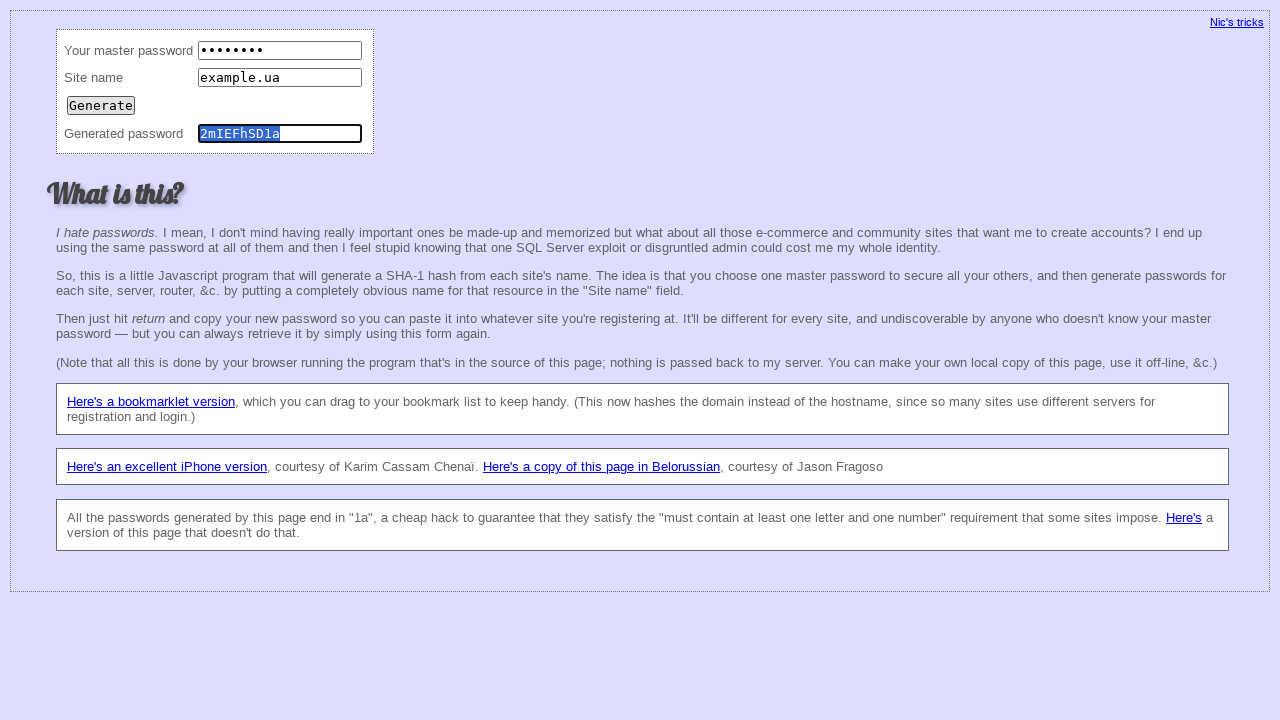

Cleared master password field for test 2 on input[name='master']
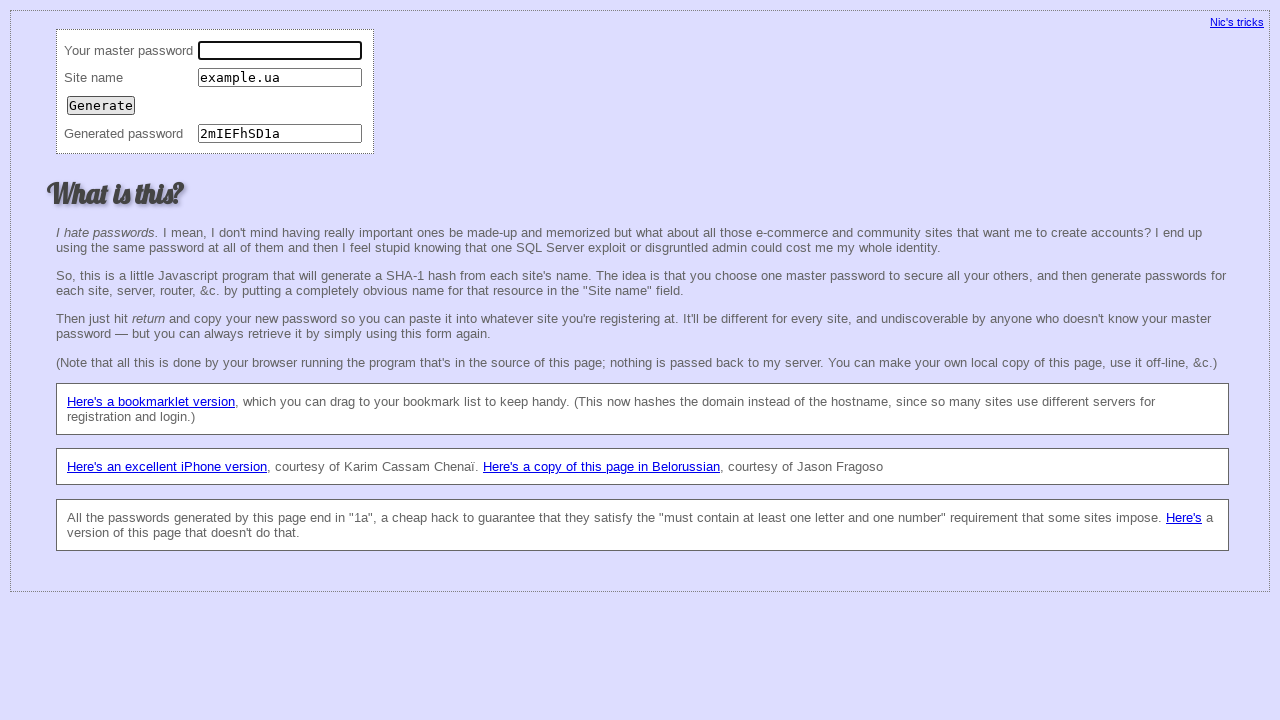

Confirmed master password field is empty on input[name='master']
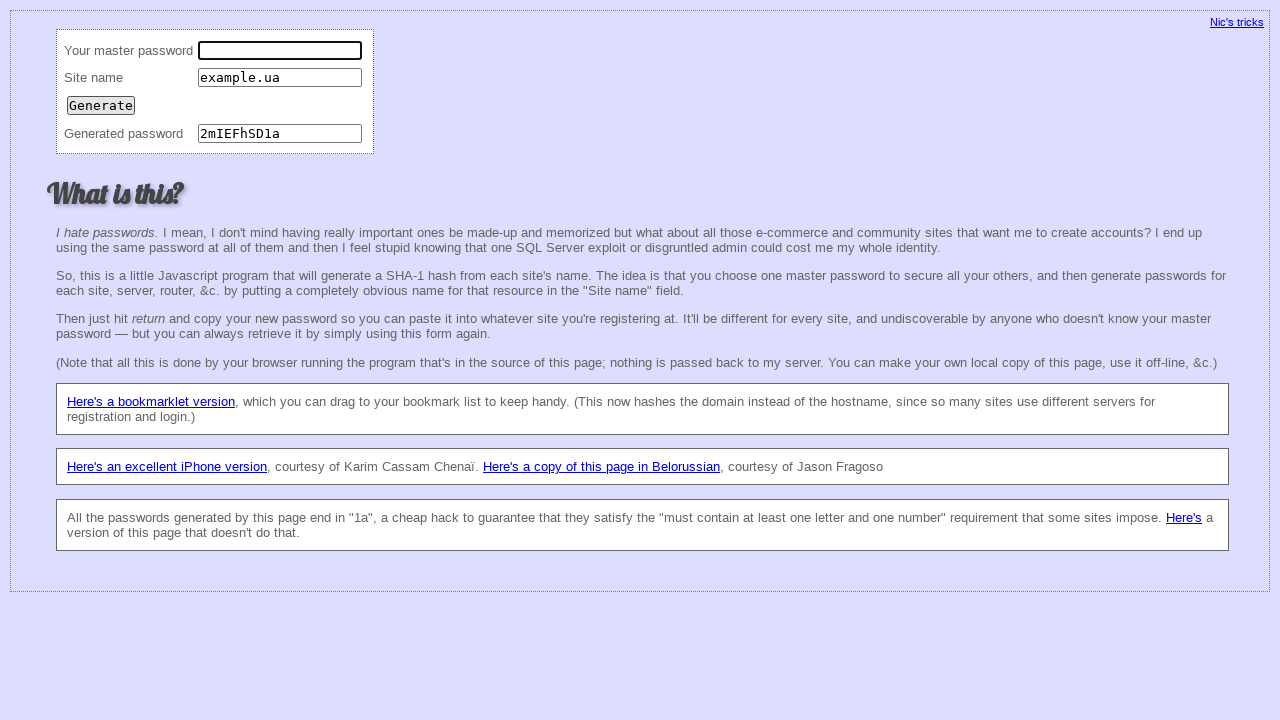

Cleared site field for test 2 on input[name='site']
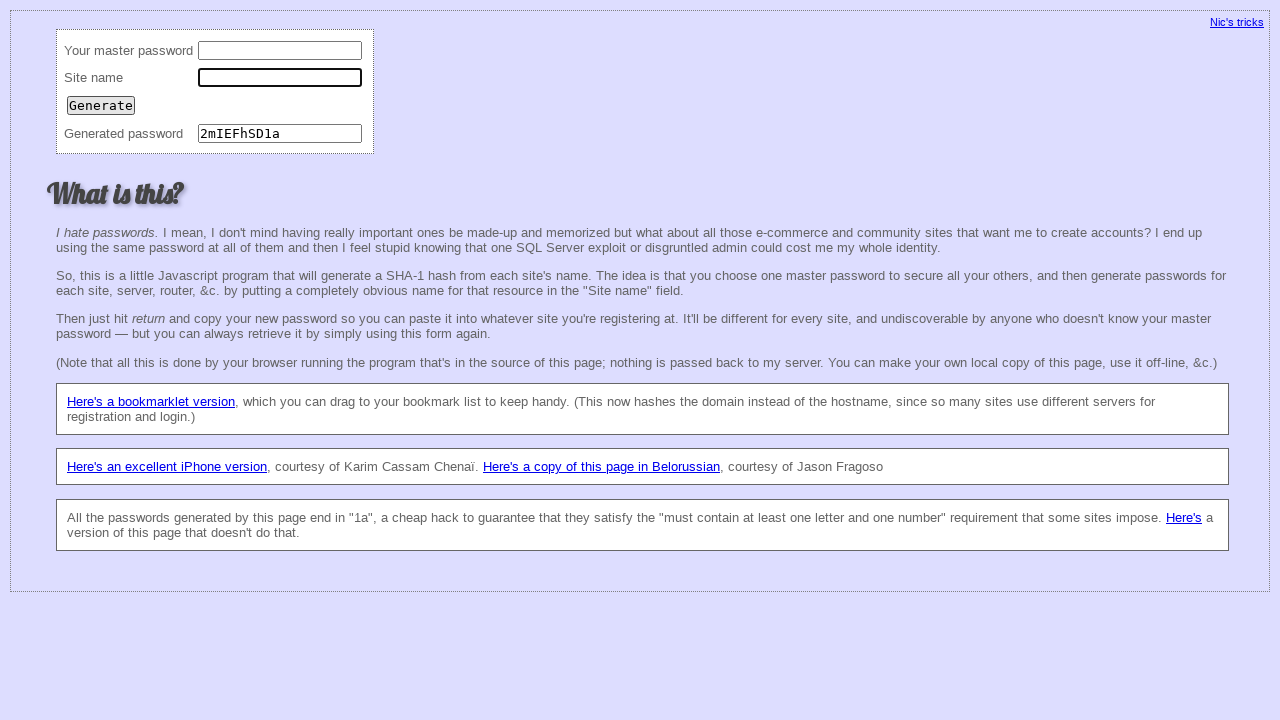

Confirmed site field is empty on input[name='site']
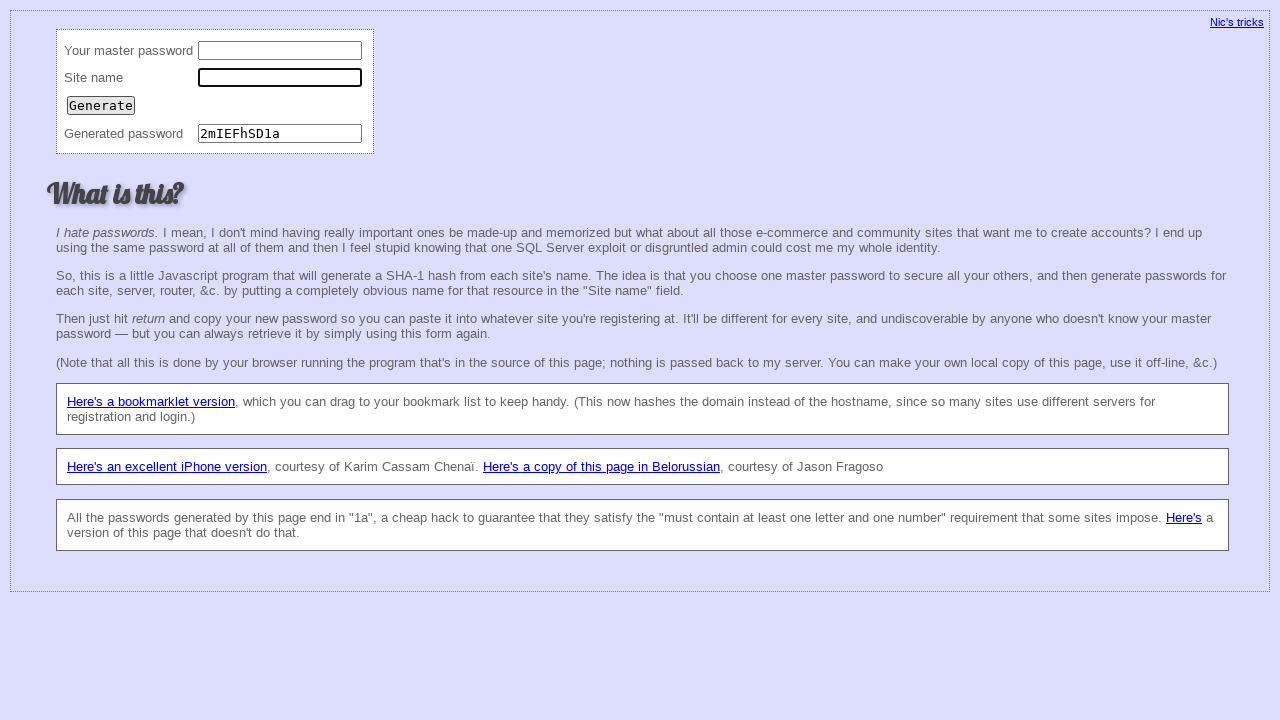

Clicked generate password button with empty inputs at (101, 105) on xpath=//td/input[@value]
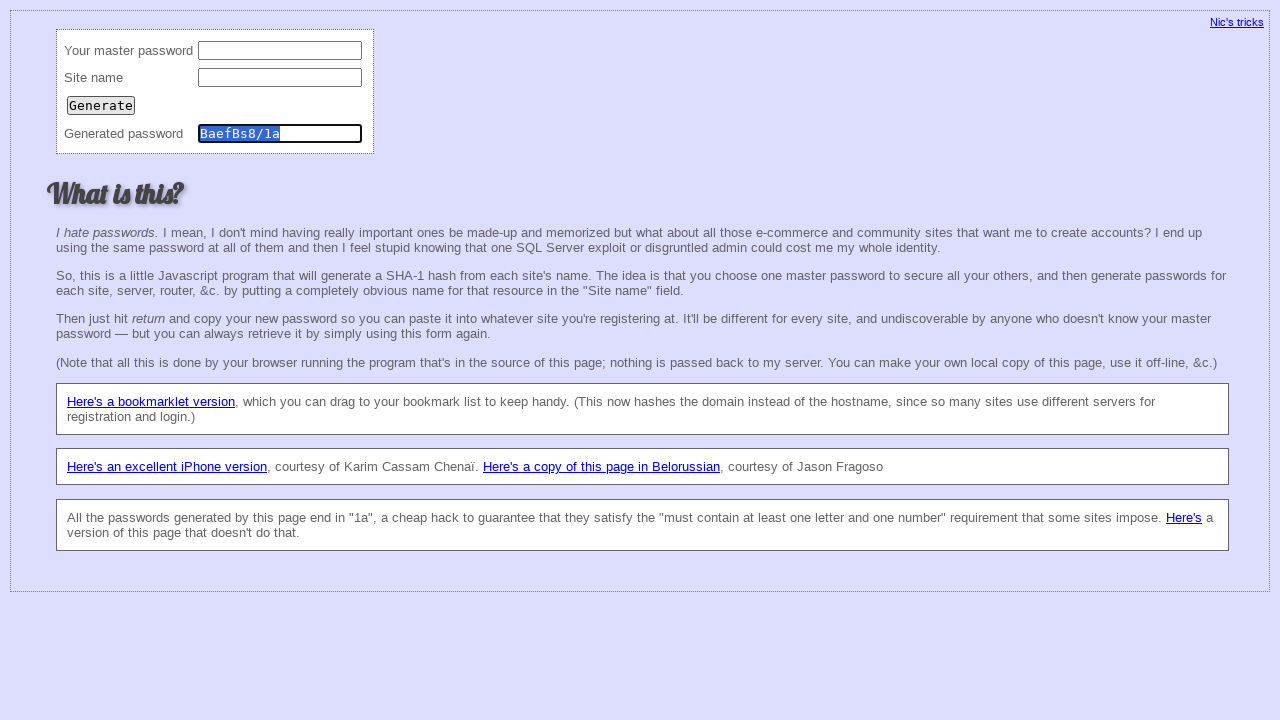

Retrieved generated password 2 with empty inputs: BaefBs8/1a
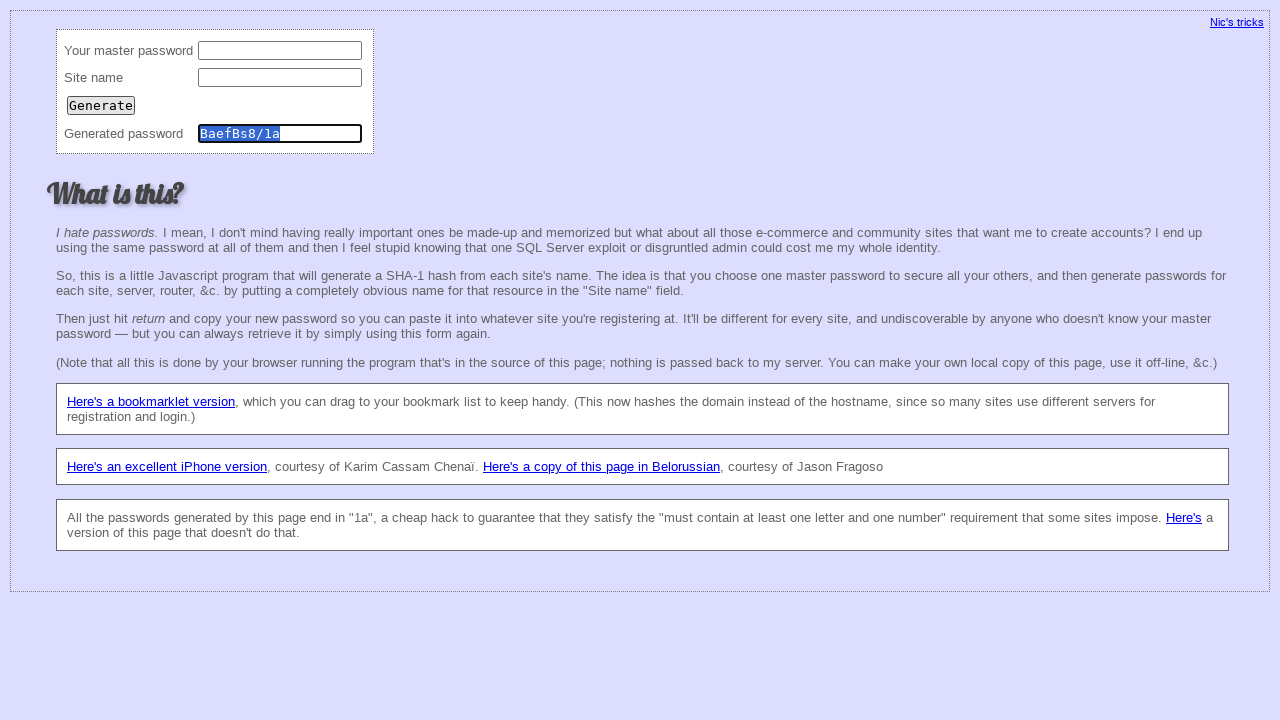

Cleared master password field for test 3 on input[name='master']
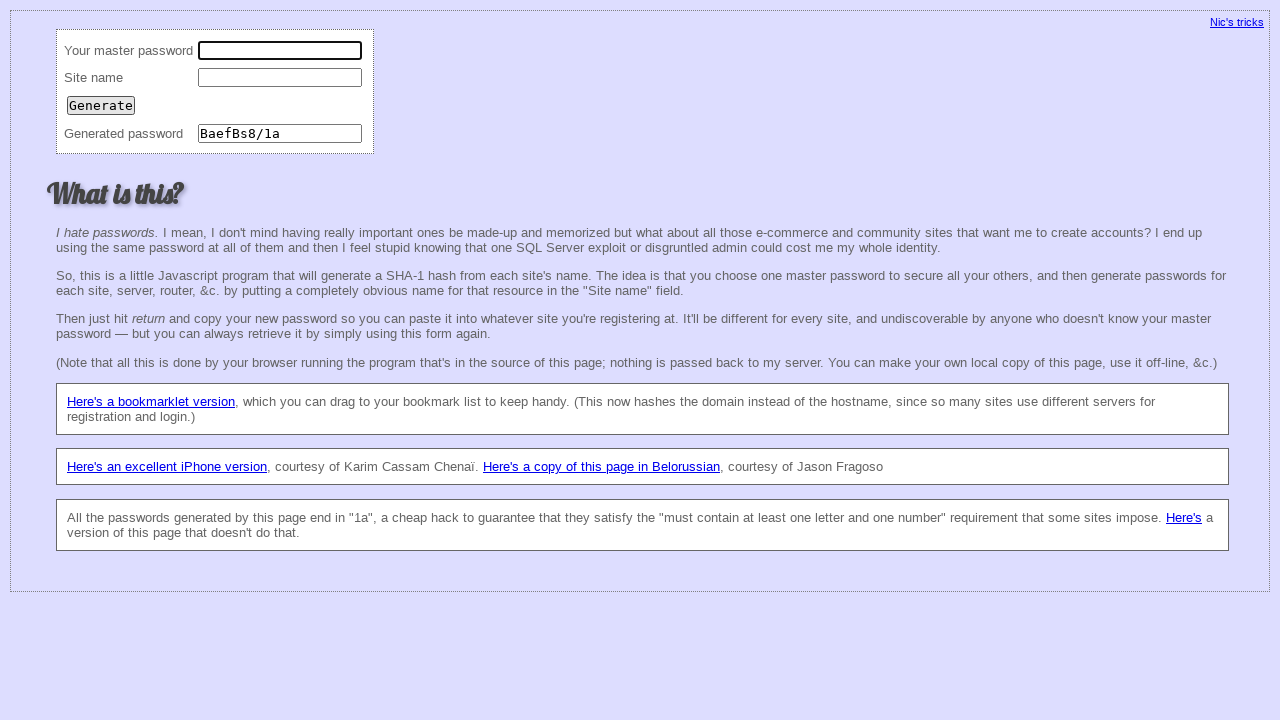

Entered master password '12' on input[name='master']
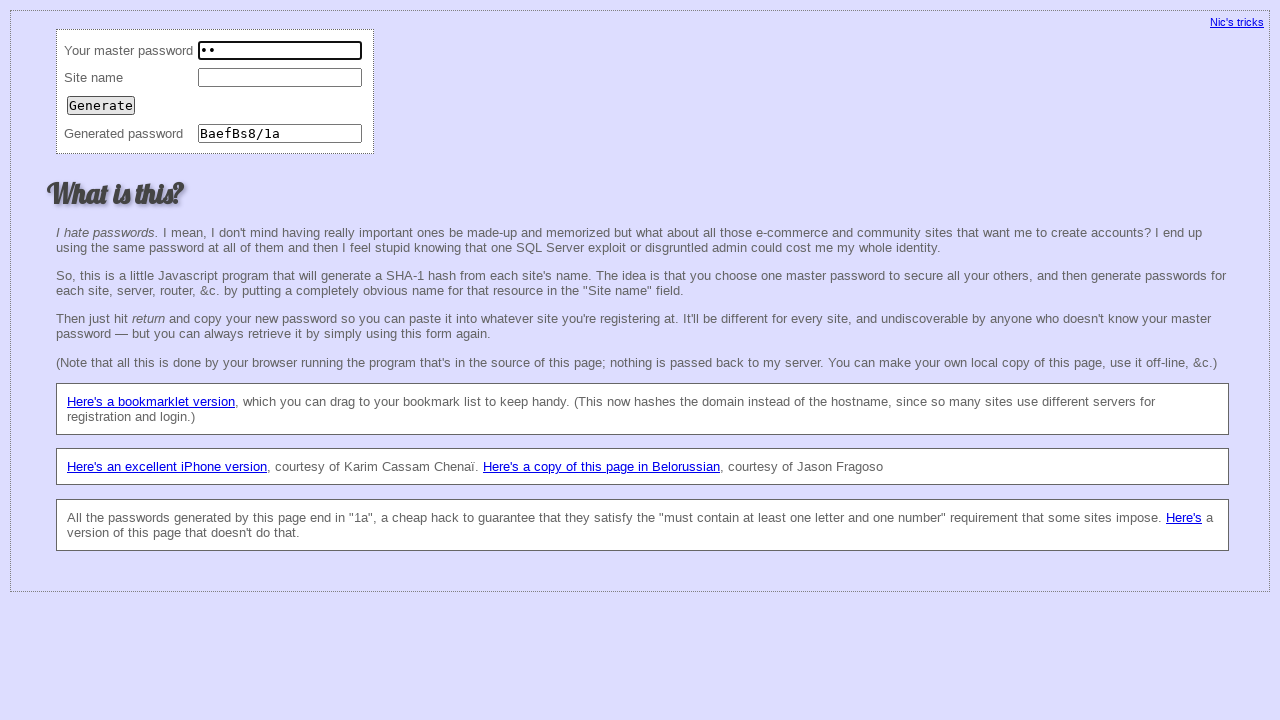

Cleared site field for test 3 on input[name='site']
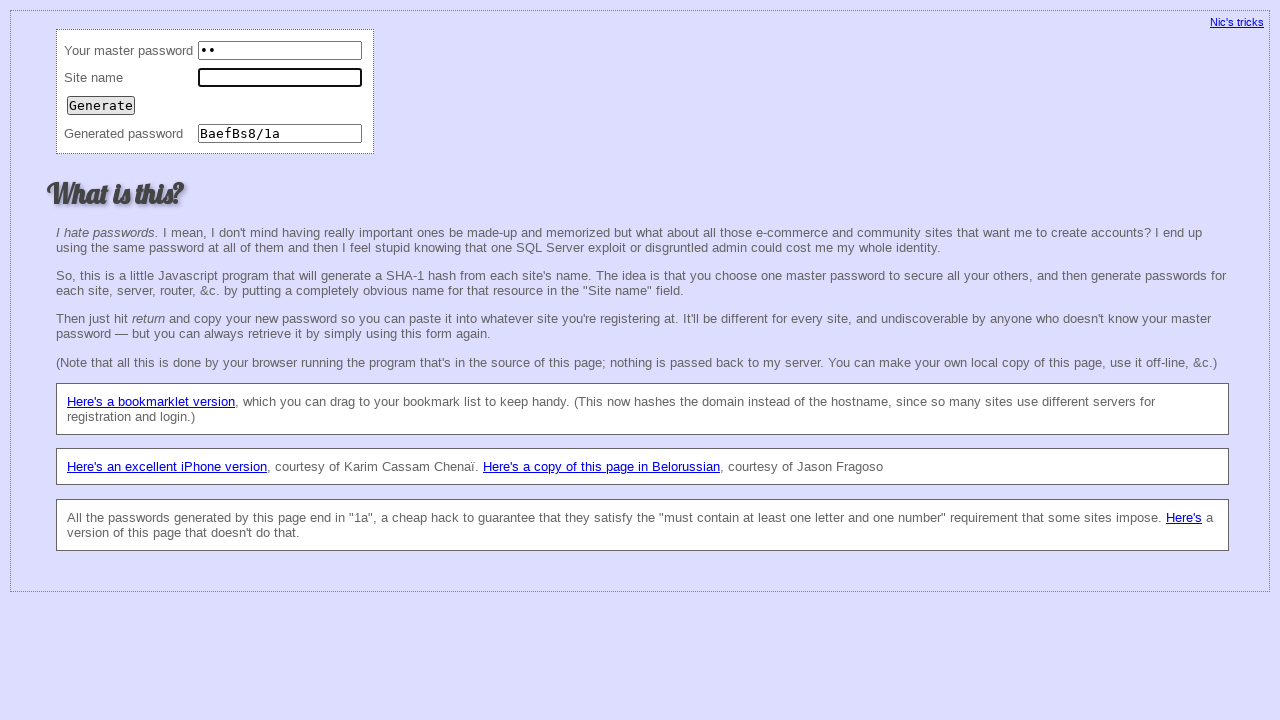

Entered site 'qwewewed' on input[name='site']
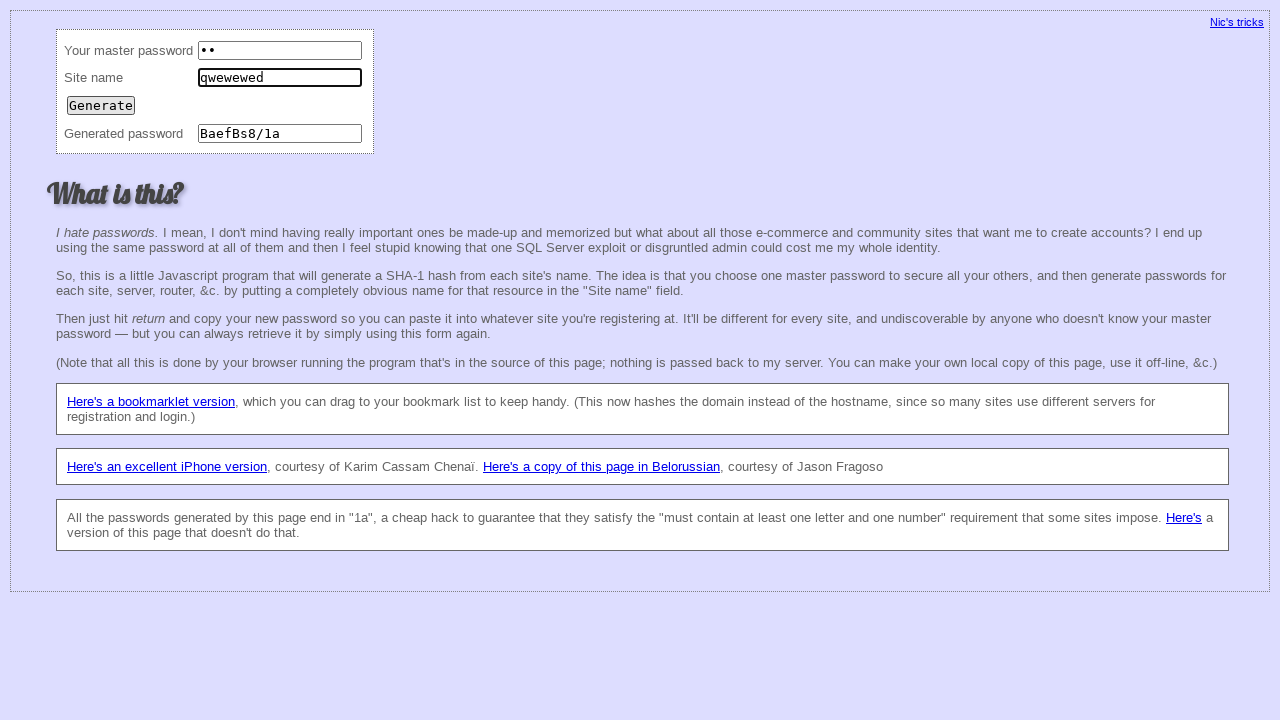

Clicked generate password button at (101, 105) on xpath=//td/input[@value]
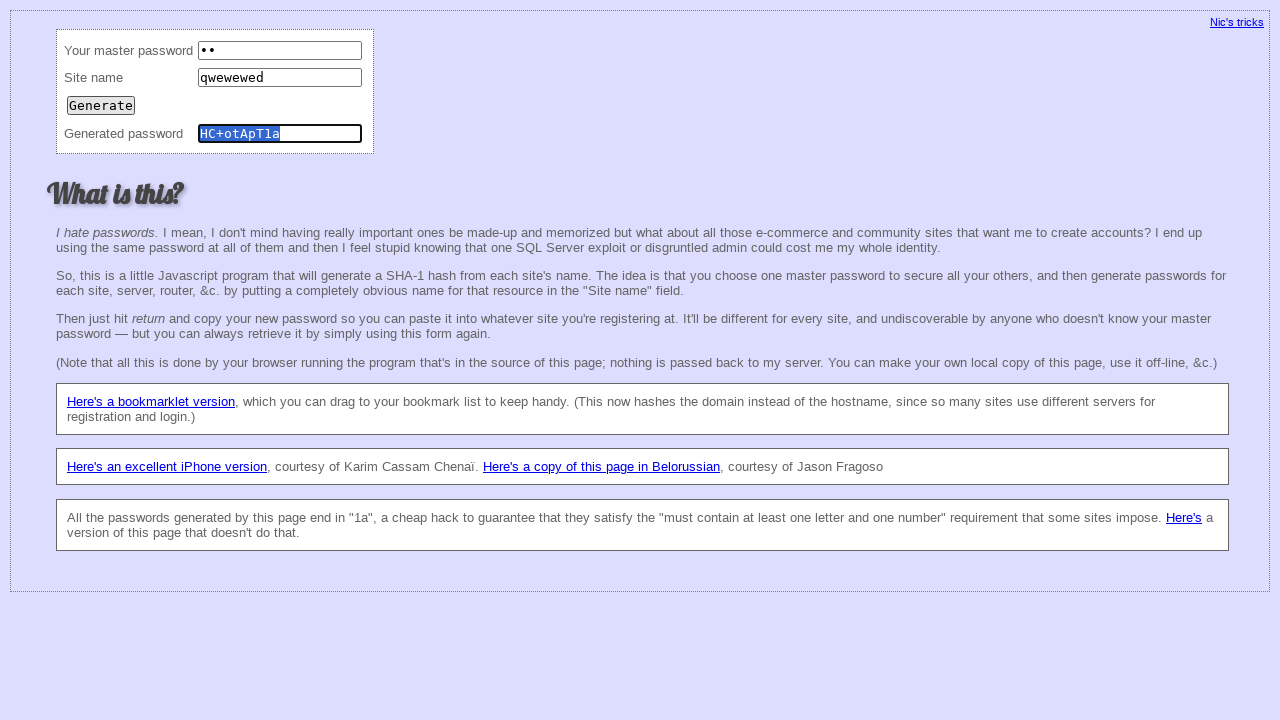

Retrieved generated password 3: HC+otApT1a
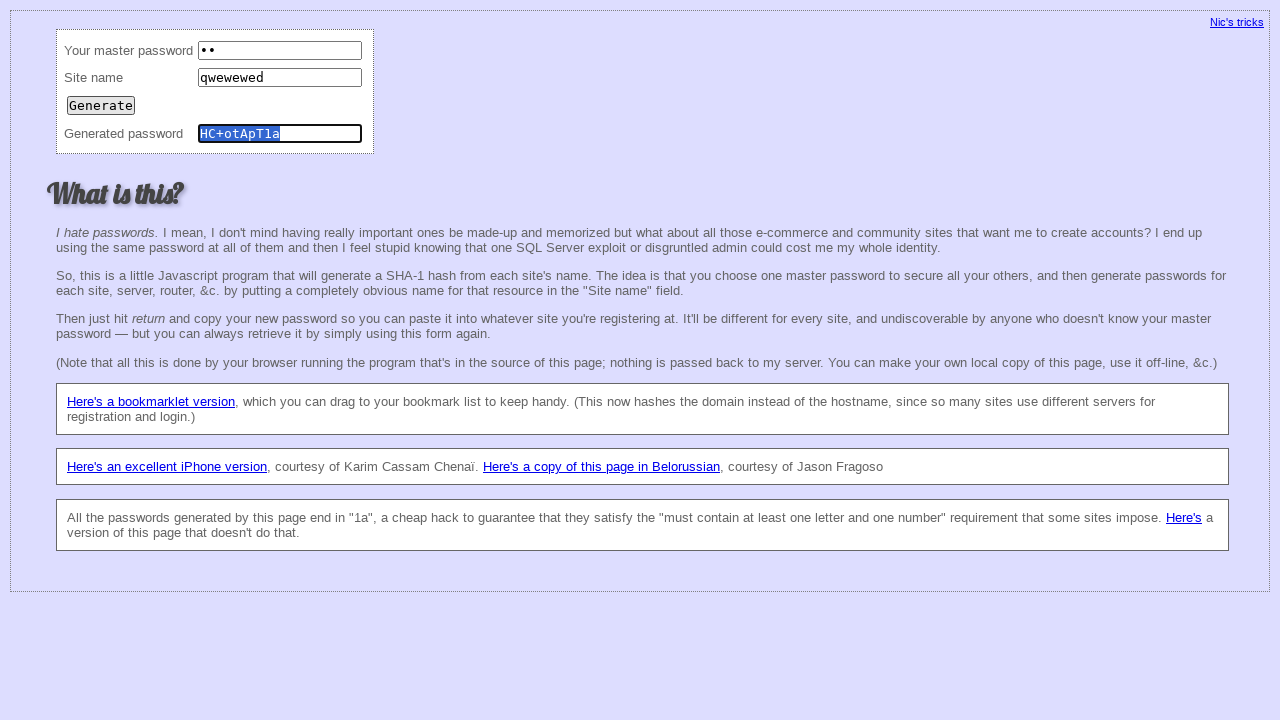

Cleared master password field for test 4 on input[name='master']
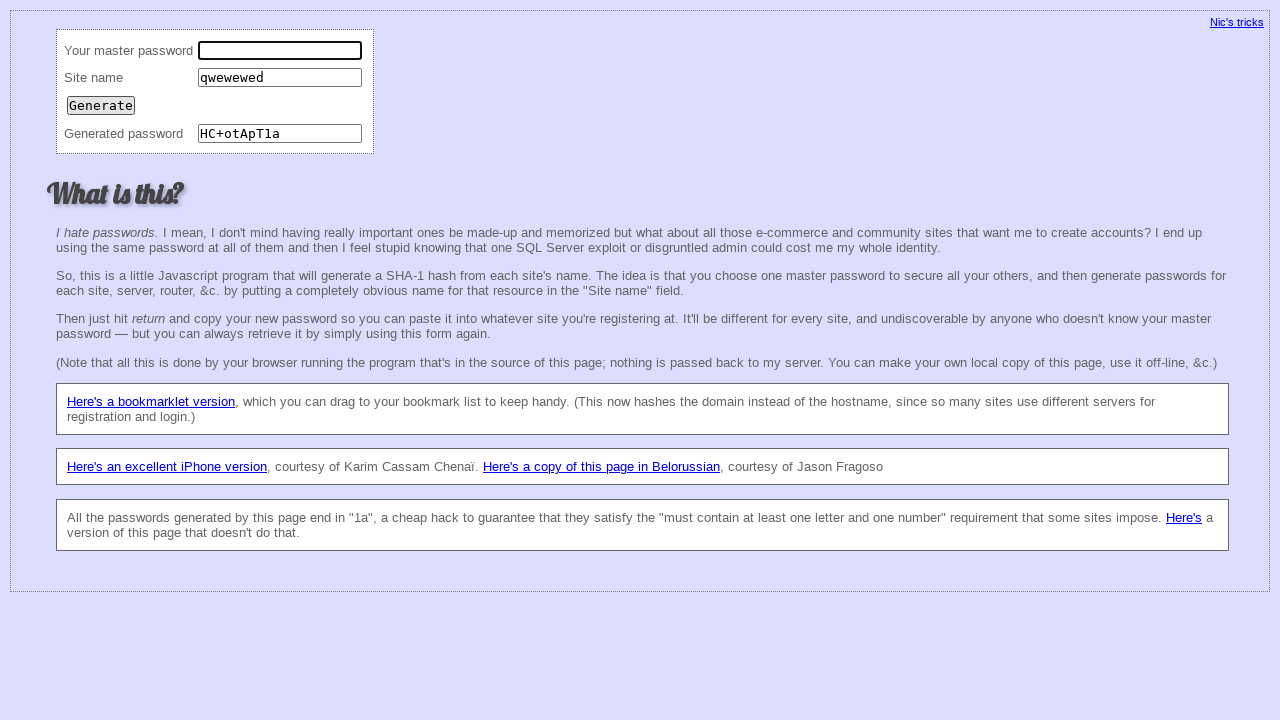

Entered master password '12' for duplicate test on input[name='master']
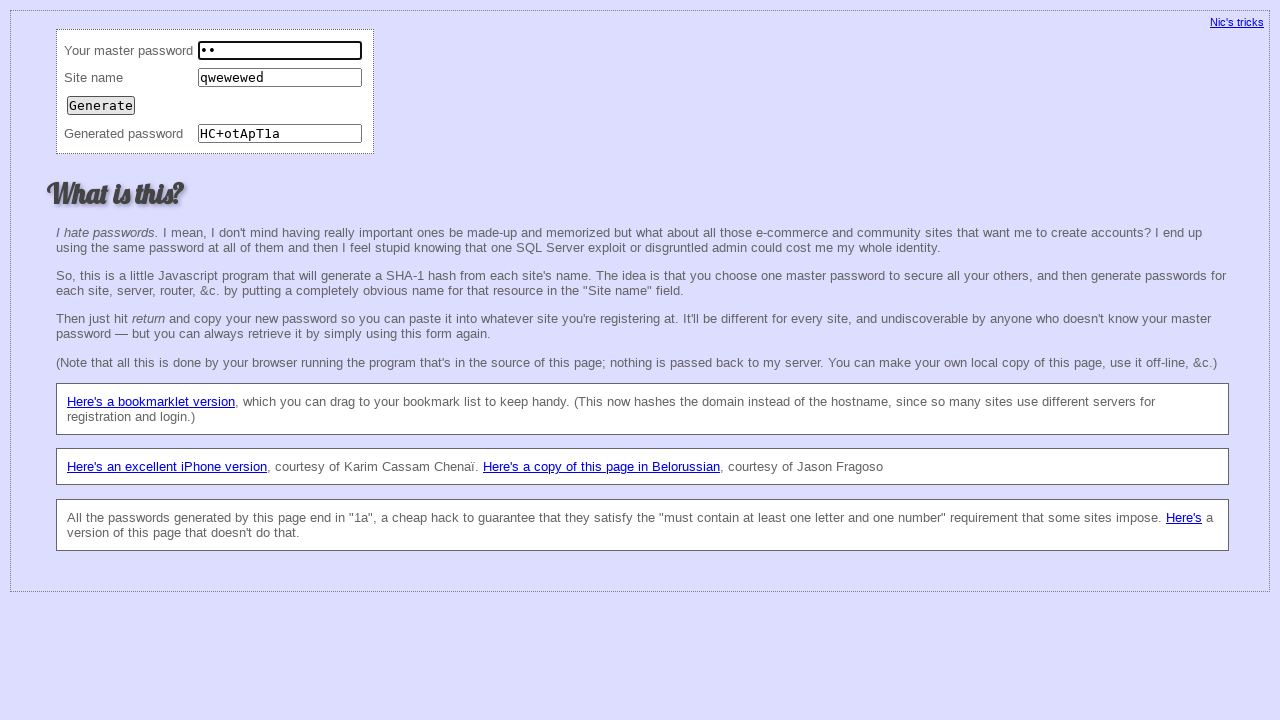

Cleared site field for test 4 on input[name='site']
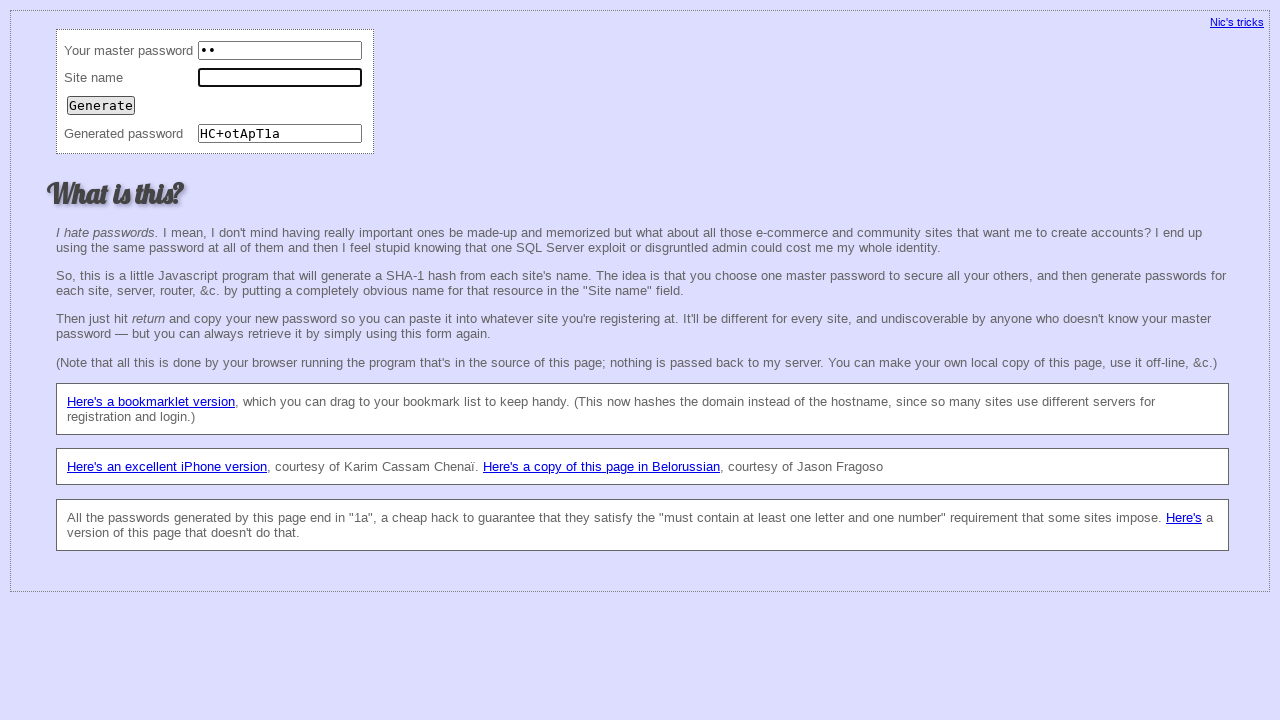

Entered site 'qwewewed' for duplicate test on input[name='site']
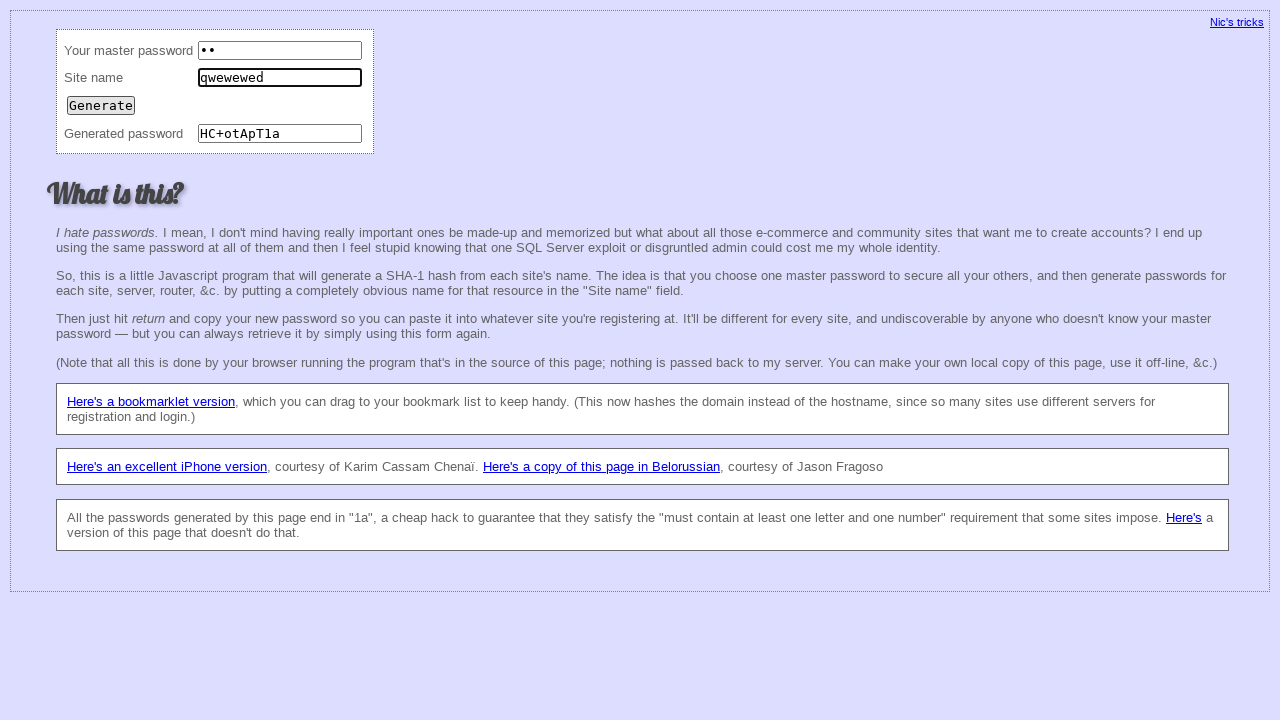

Clicked generate password button for duplicate test at (101, 105) on xpath=//td/input[@value]
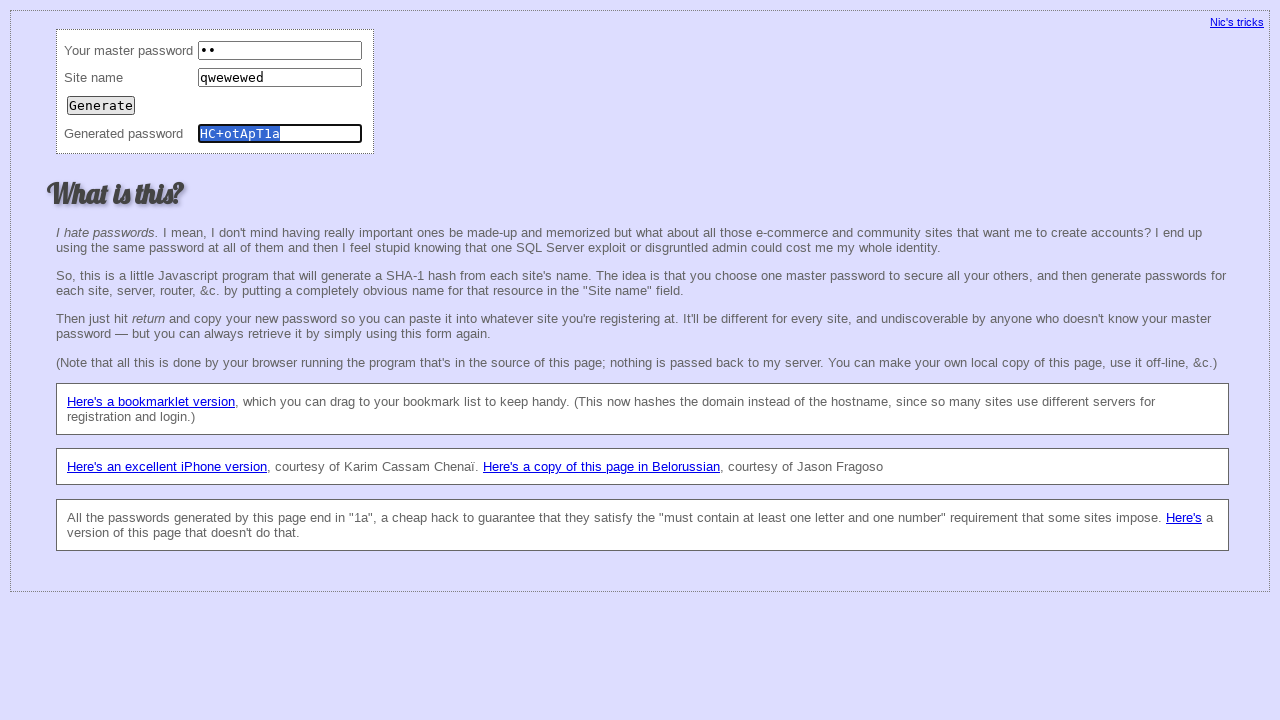

Retrieved generated password 4 (duplicate): HC+otApT1a
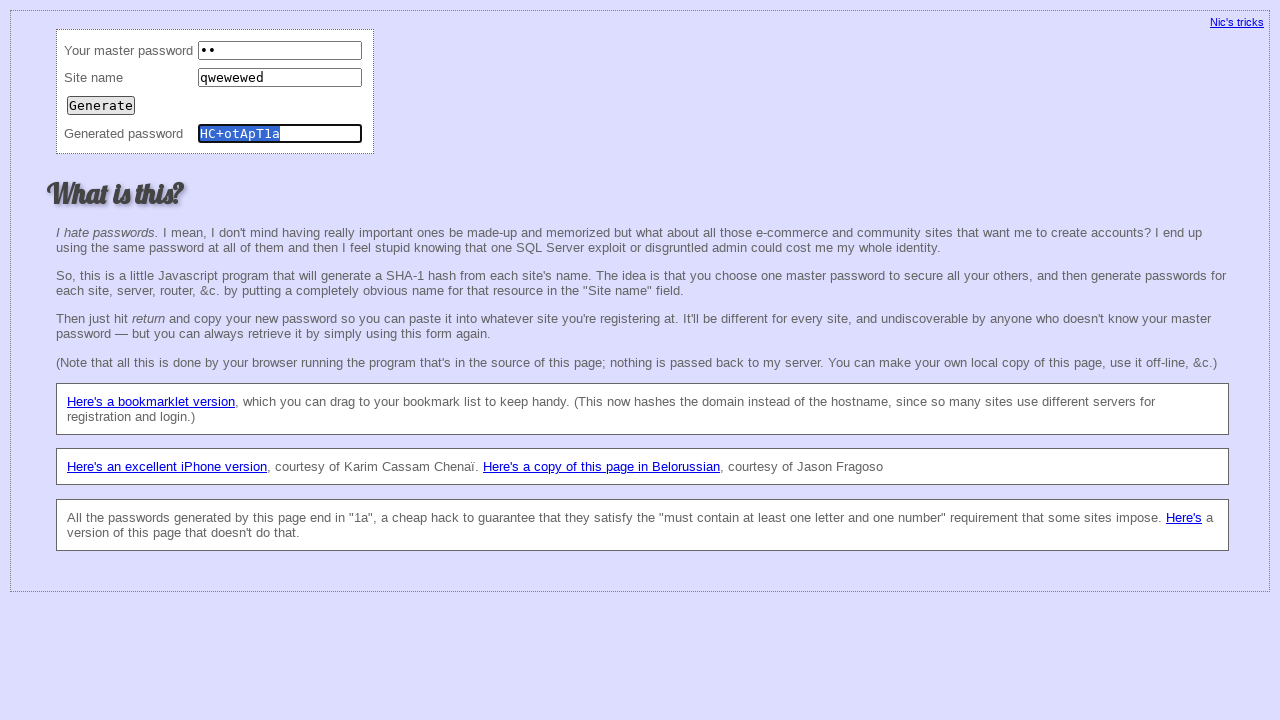

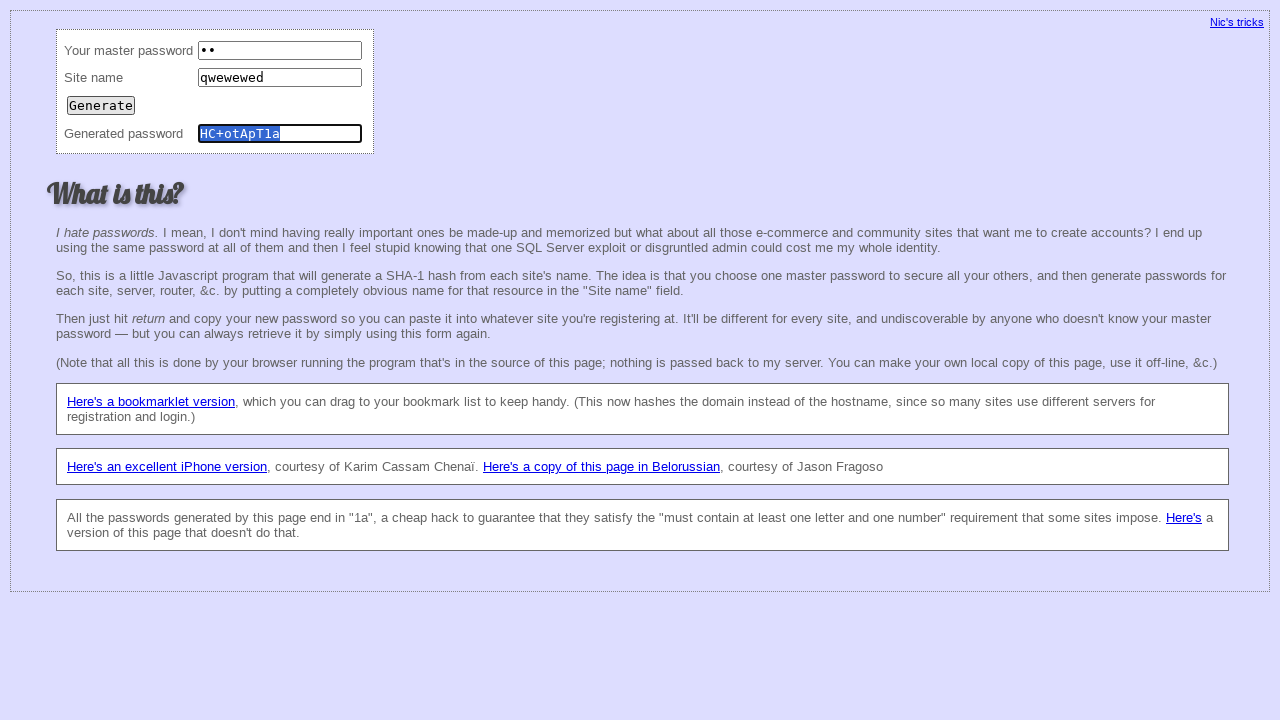